Verifies the home page URL is correct

Starting URL: https://urbanladder.com/

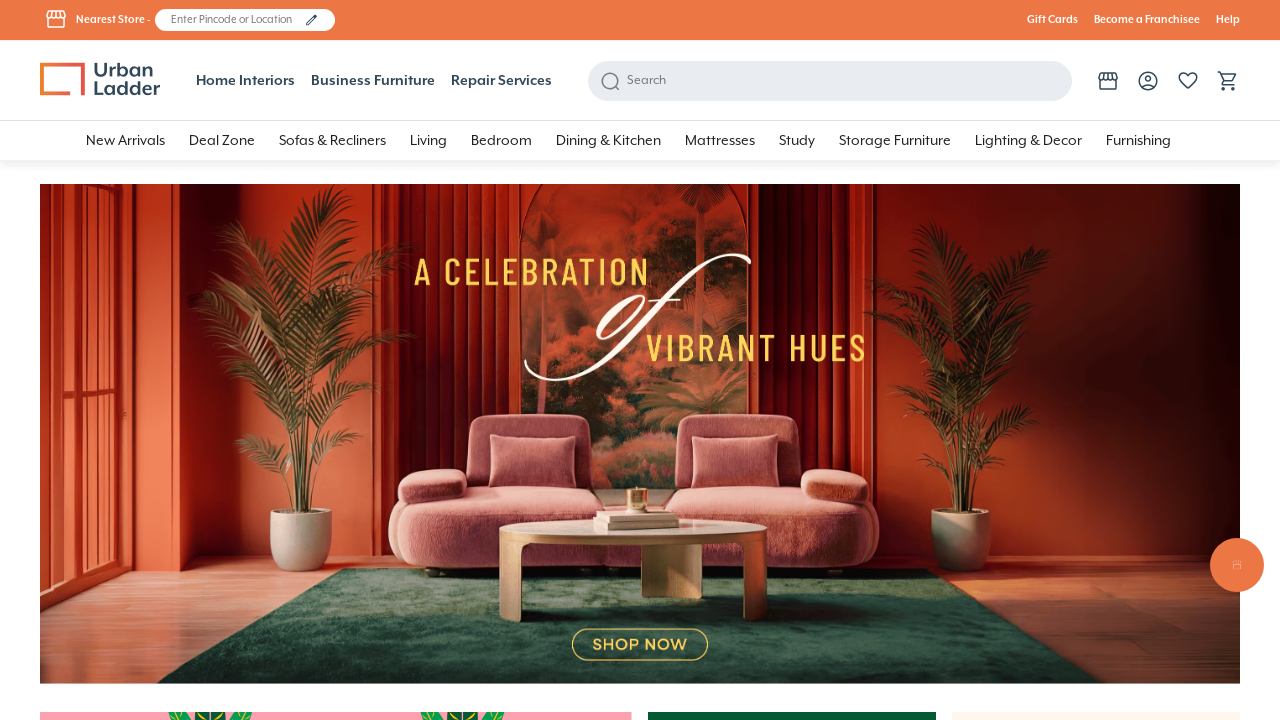

Verified that current URL matches expected home page URL https://www.urbanladder.com/
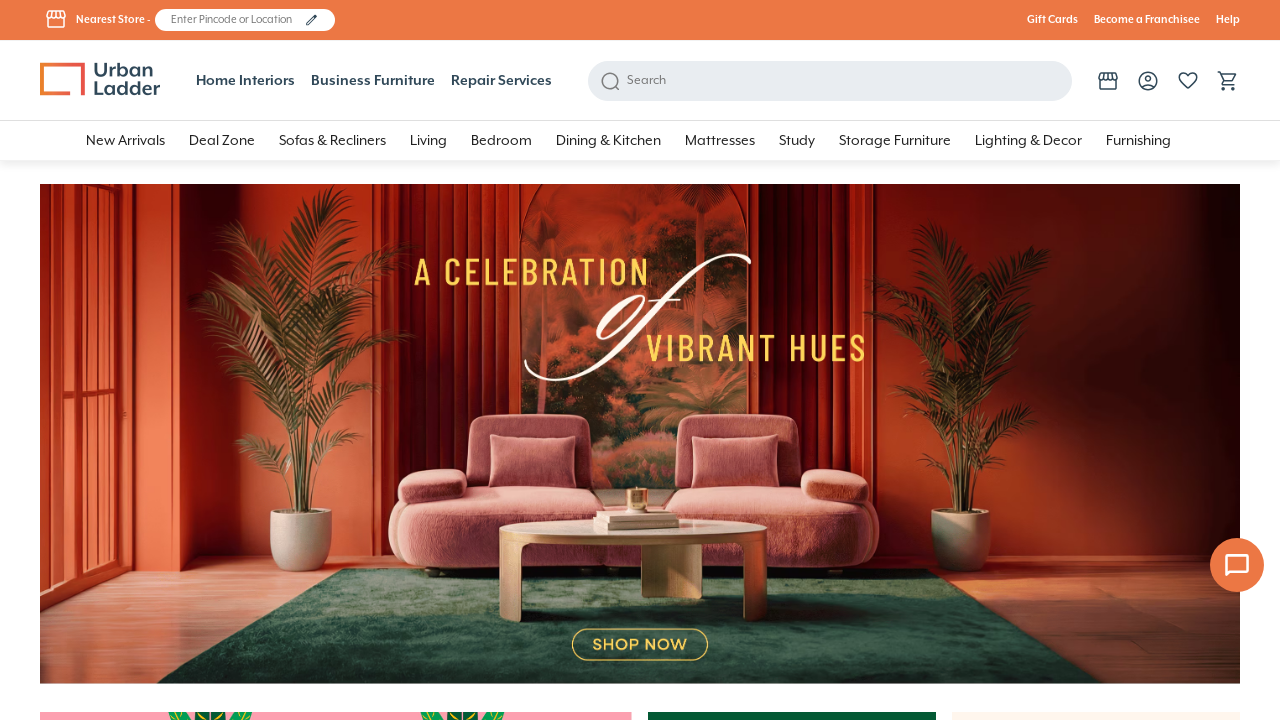

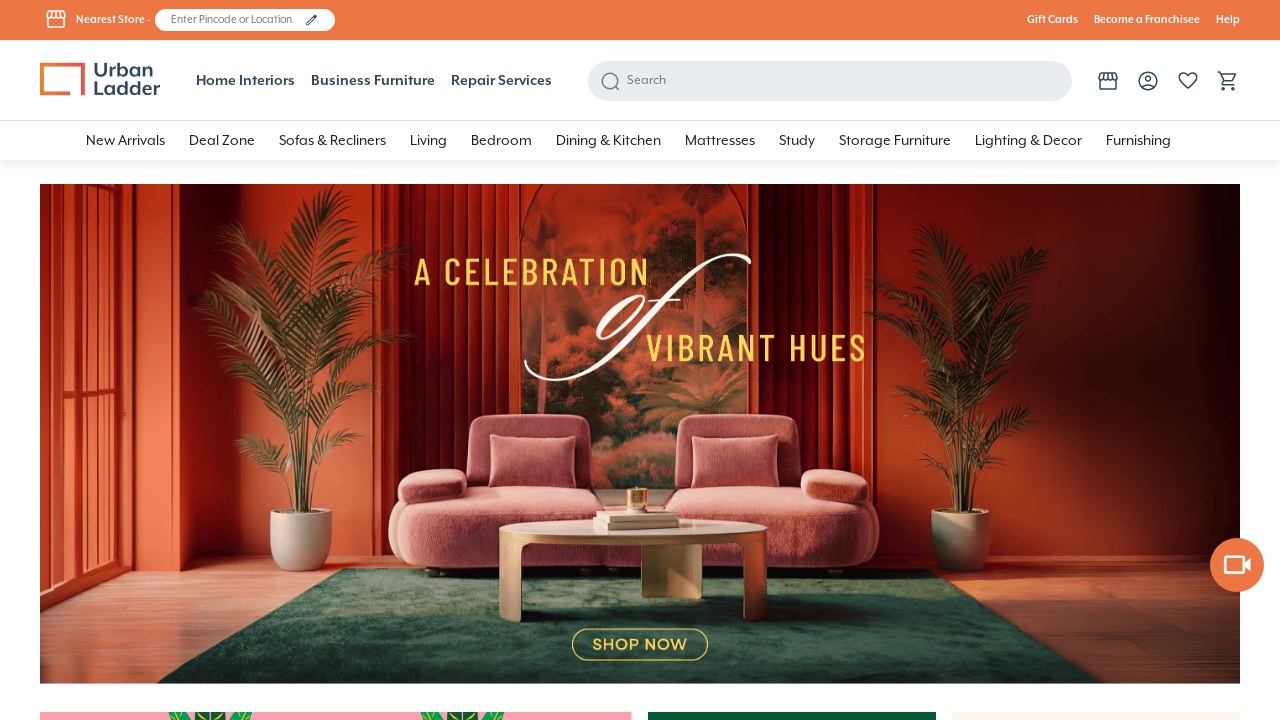